Fills out a registration form with user information including name, address, and account details, then submits the form

Starting URL: https://parabank.parasoft.com/parabank/register.htm

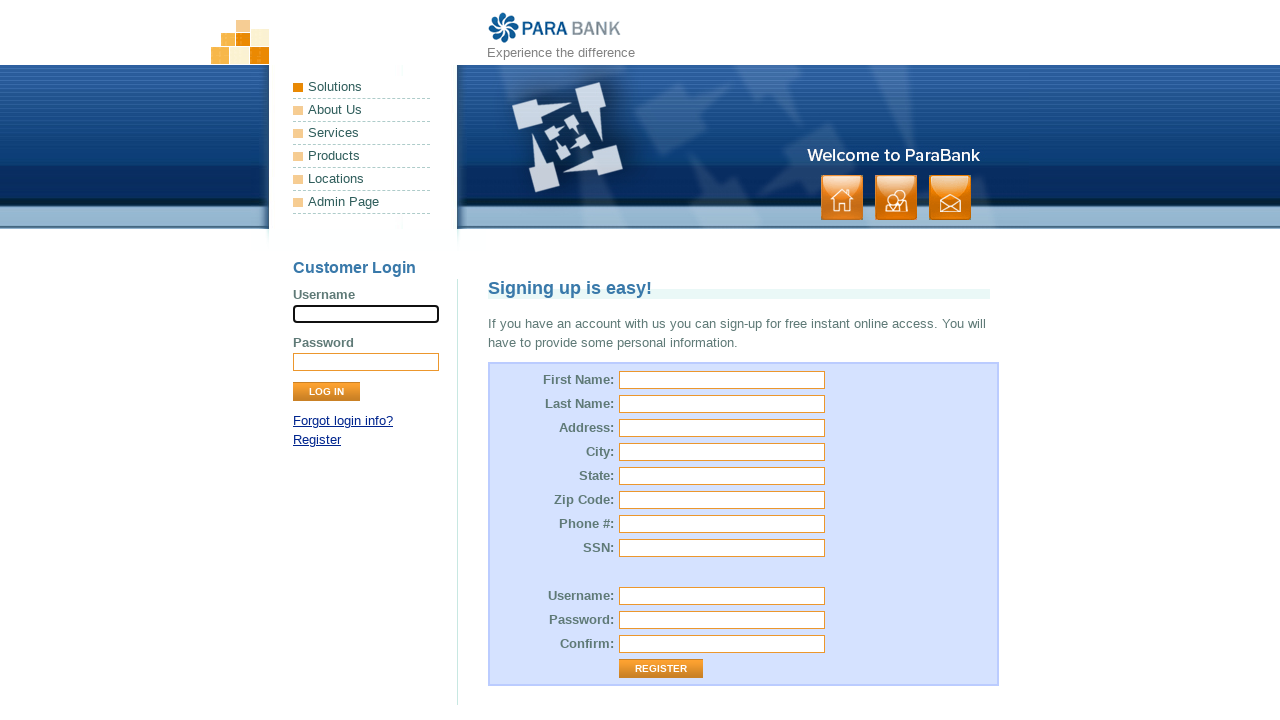

Filled first name field with 'John' on #customer\.firstName
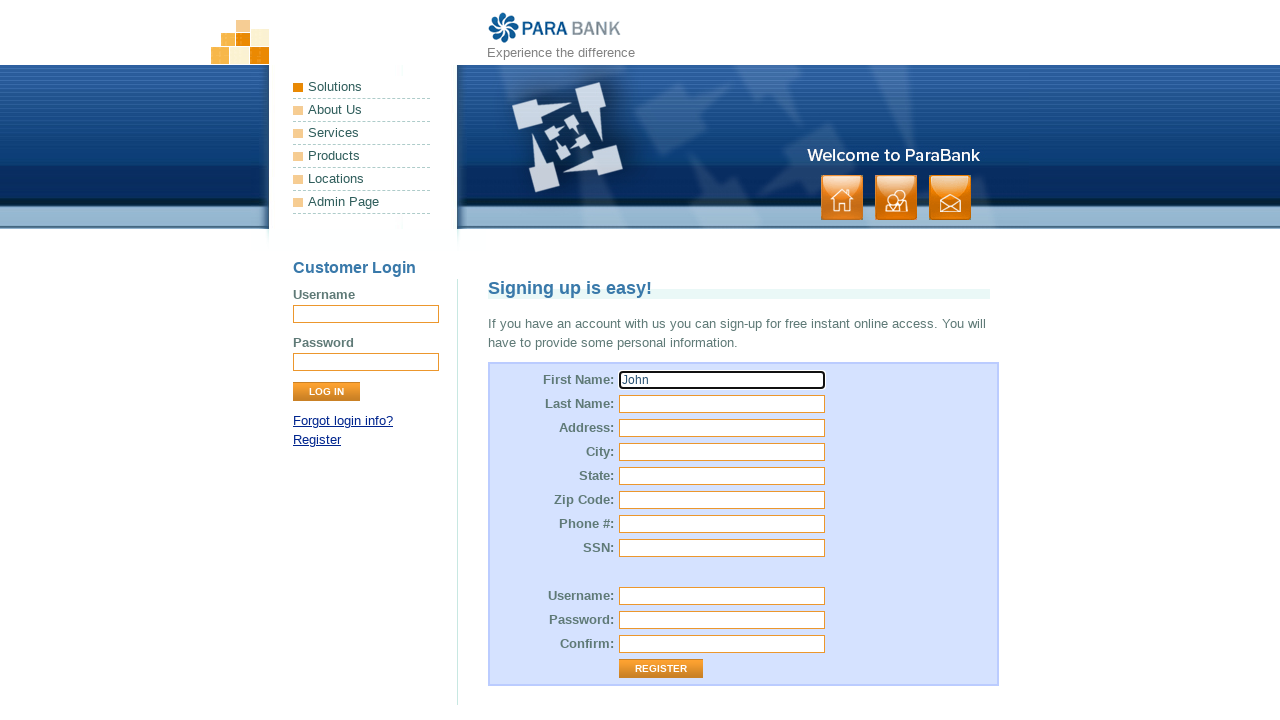

Filled last name field with 'Smith' on #customer\.lastName
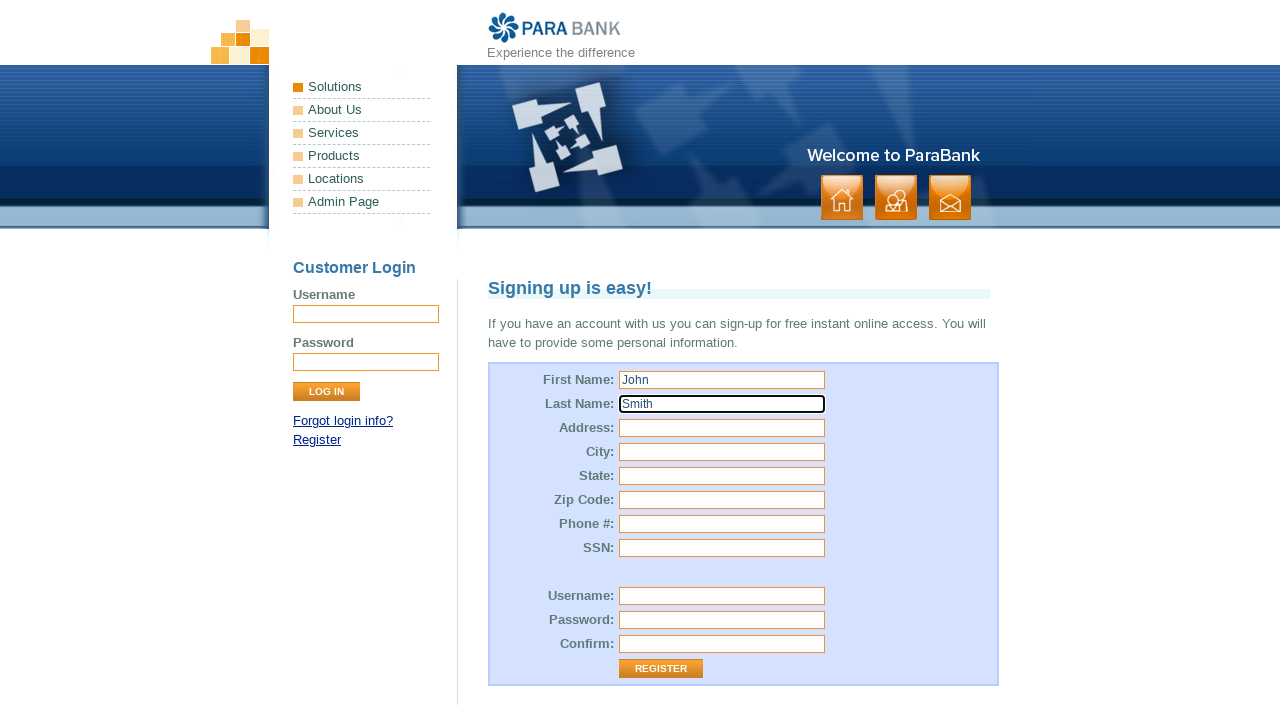

Filled street address field with '123 Main Street' on #customer\.address\.street
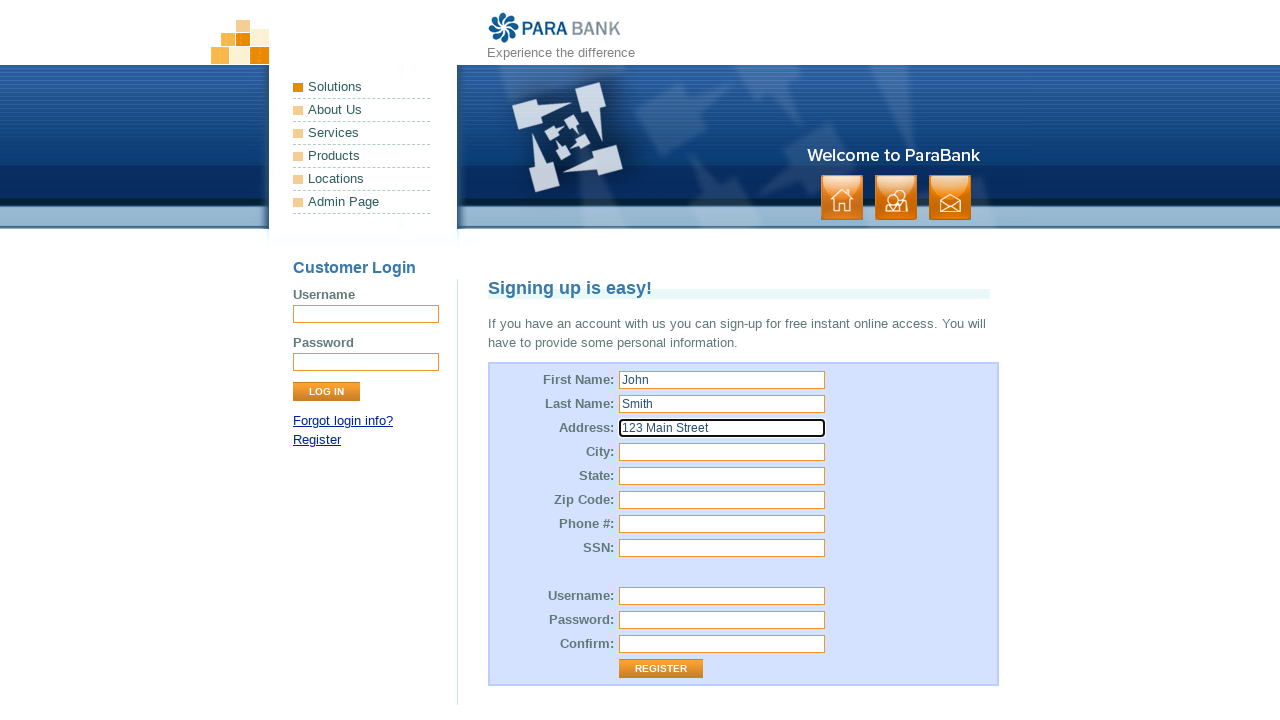

Filled city field with 'Austin' on #customer\.address\.city
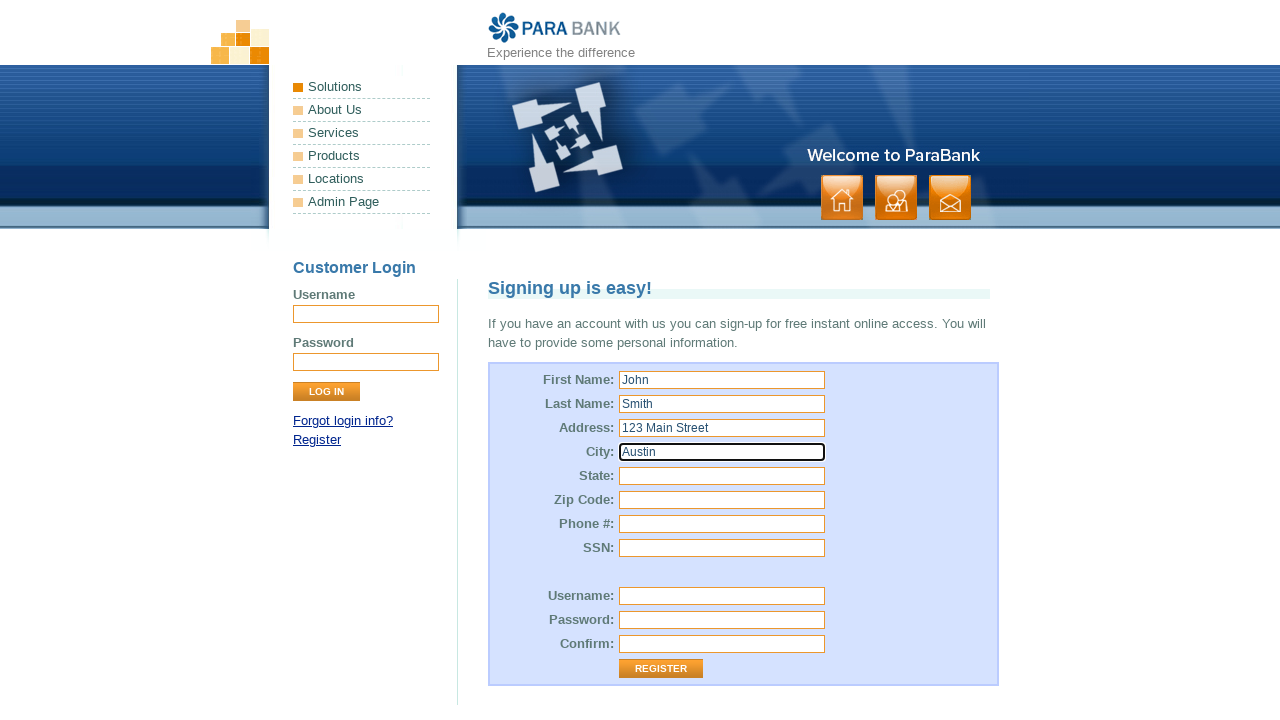

Filled state field with 'Texas' on #customer\.address\.state
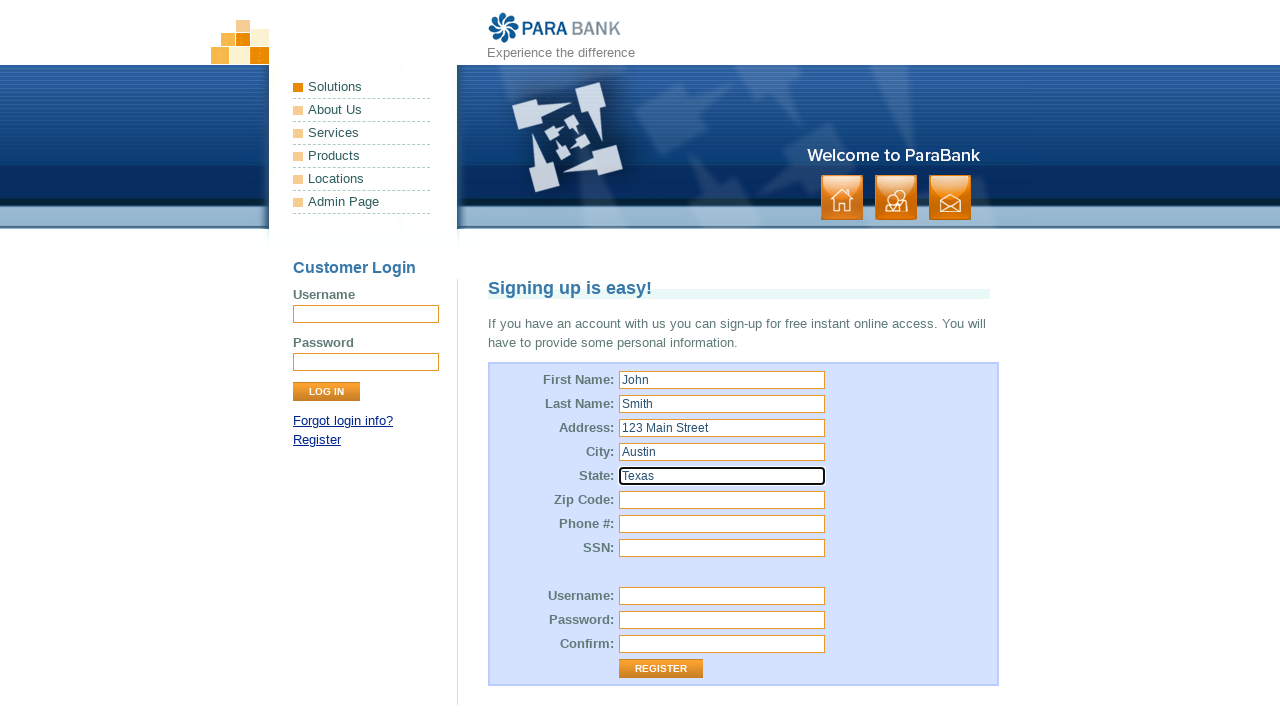

Filled zip code field with '78701' on #customer\.address\.zipCode
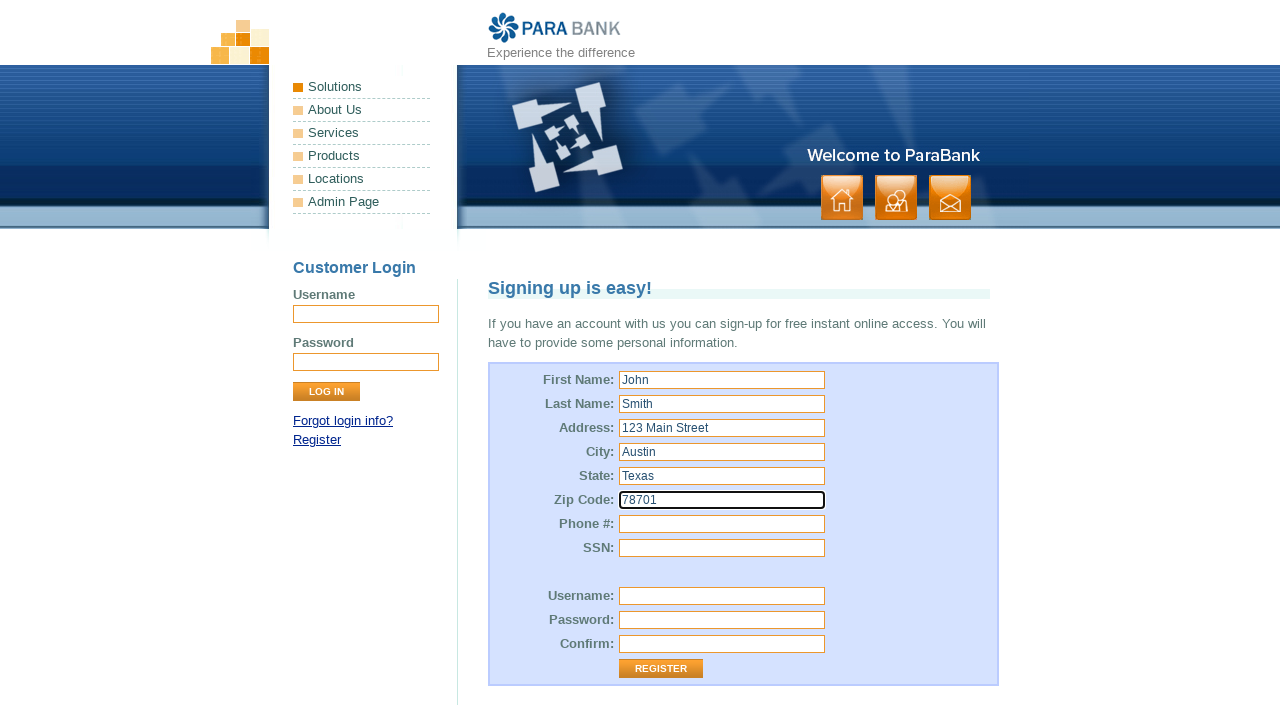

Filled phone number field with '5125551234' on #customer\.phoneNumber
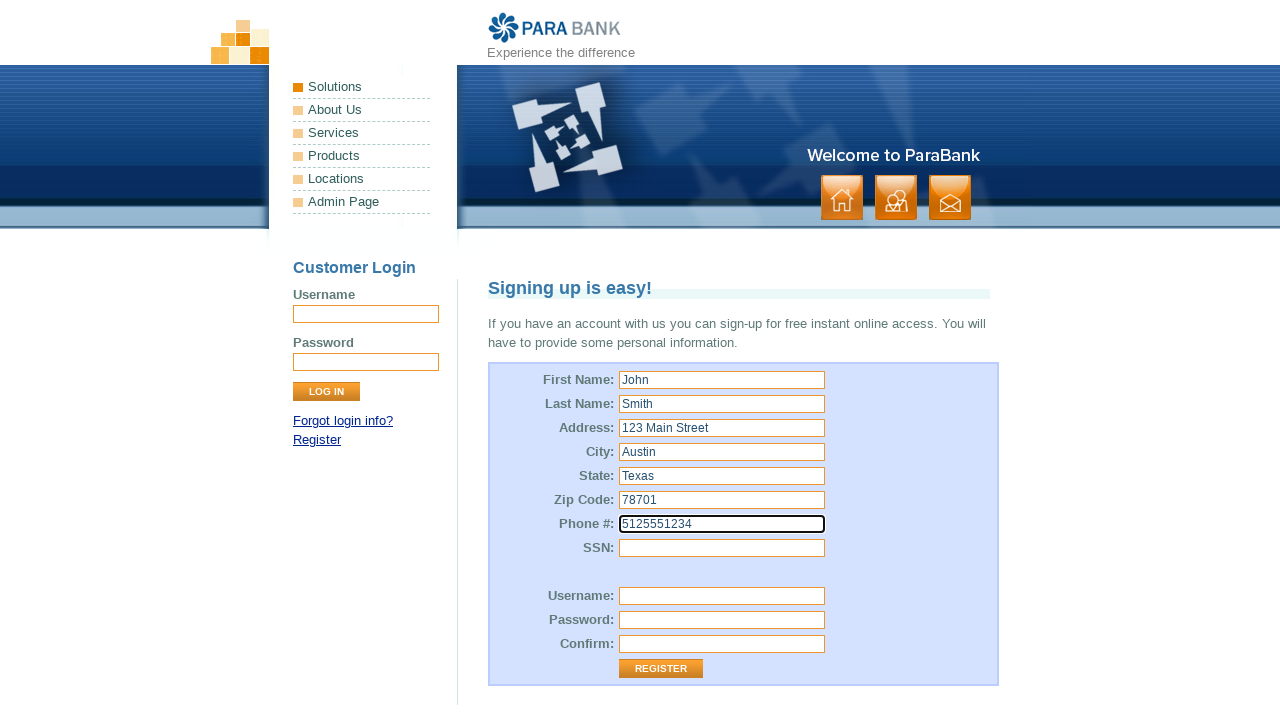

Filled SSN field with '123456789' on #customer\.ssn
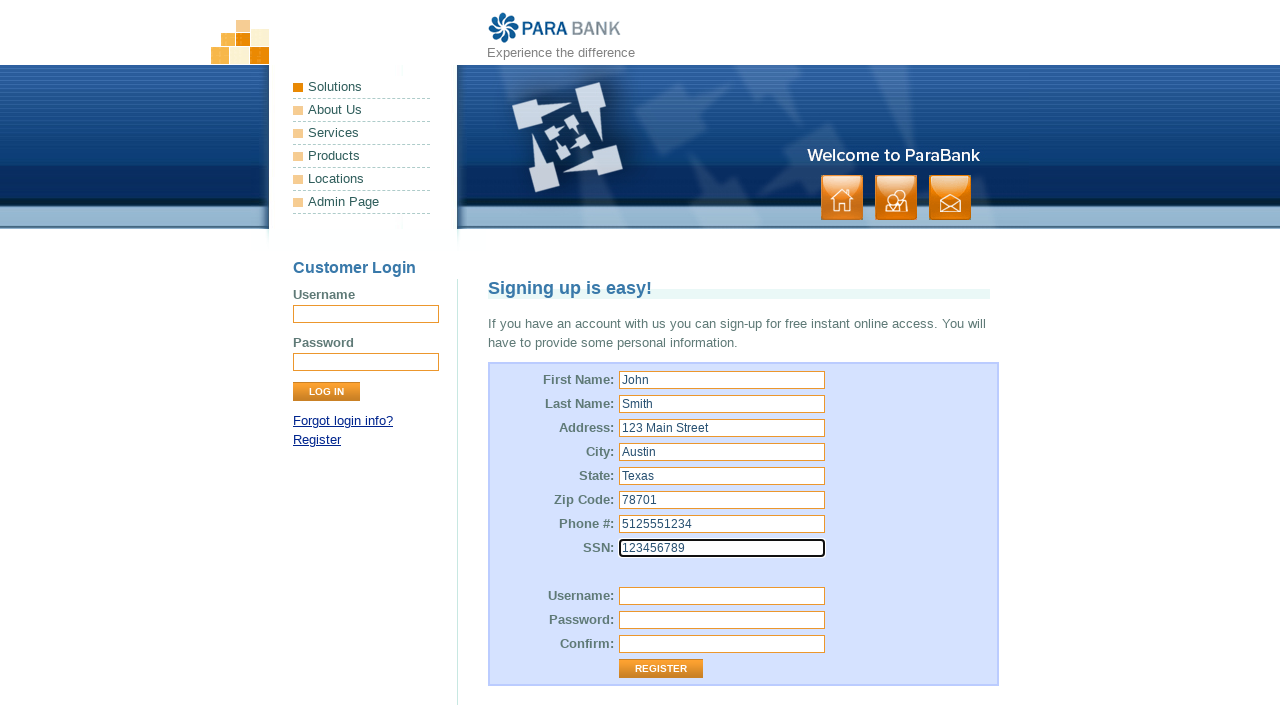

Filled username field with 'testuser2024' on #customer\.username
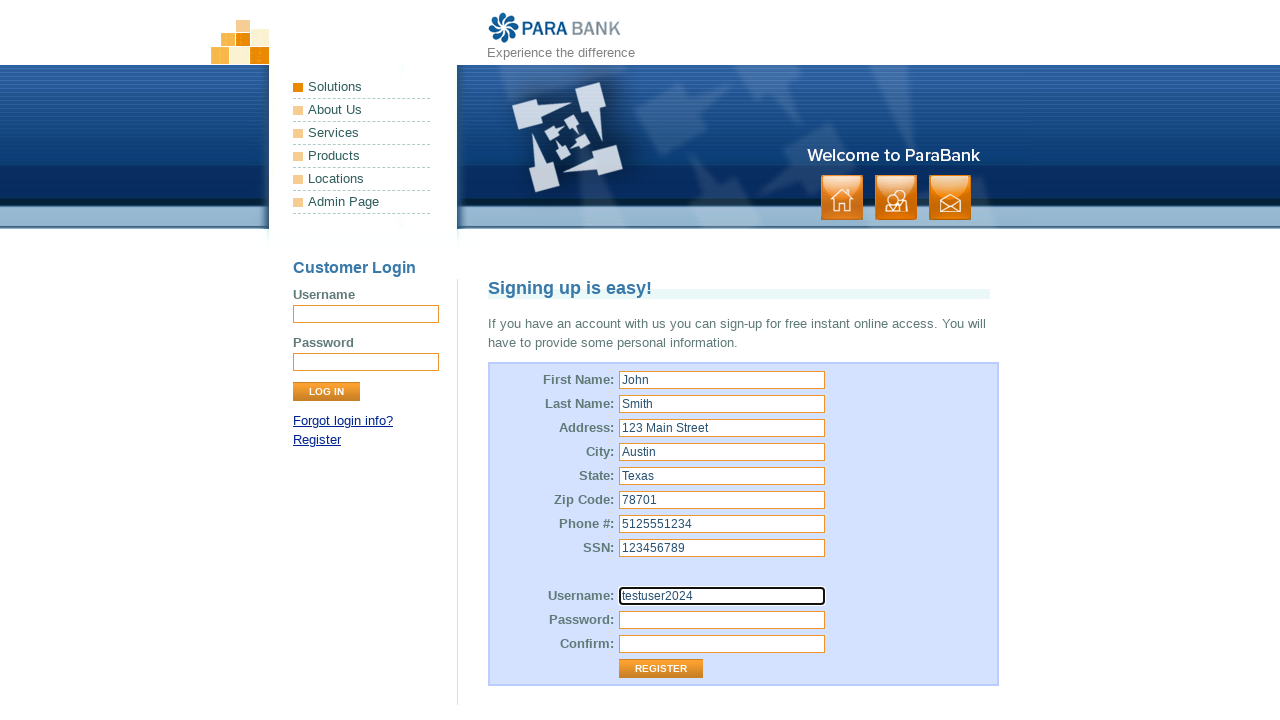

Filled password field with 'SecurePass123!' on #customer\.password
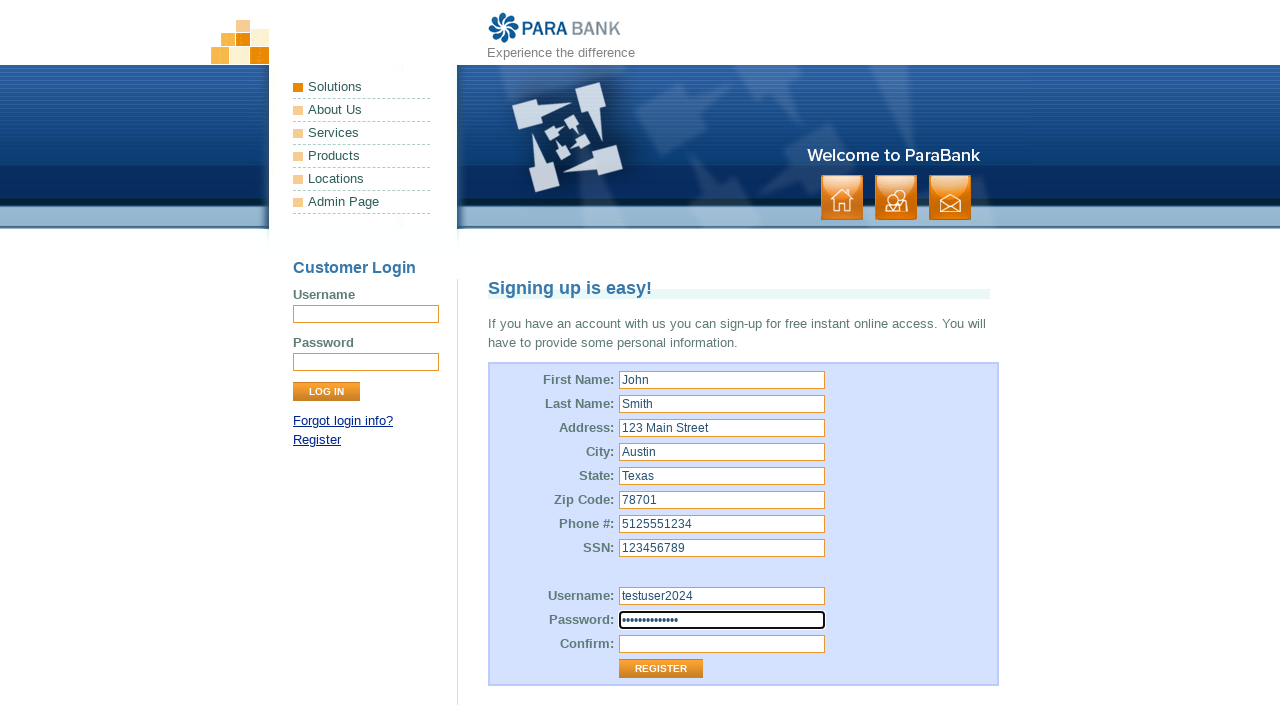

Filled repeated password field with 'SecurePass123!' on #repeatedPassword
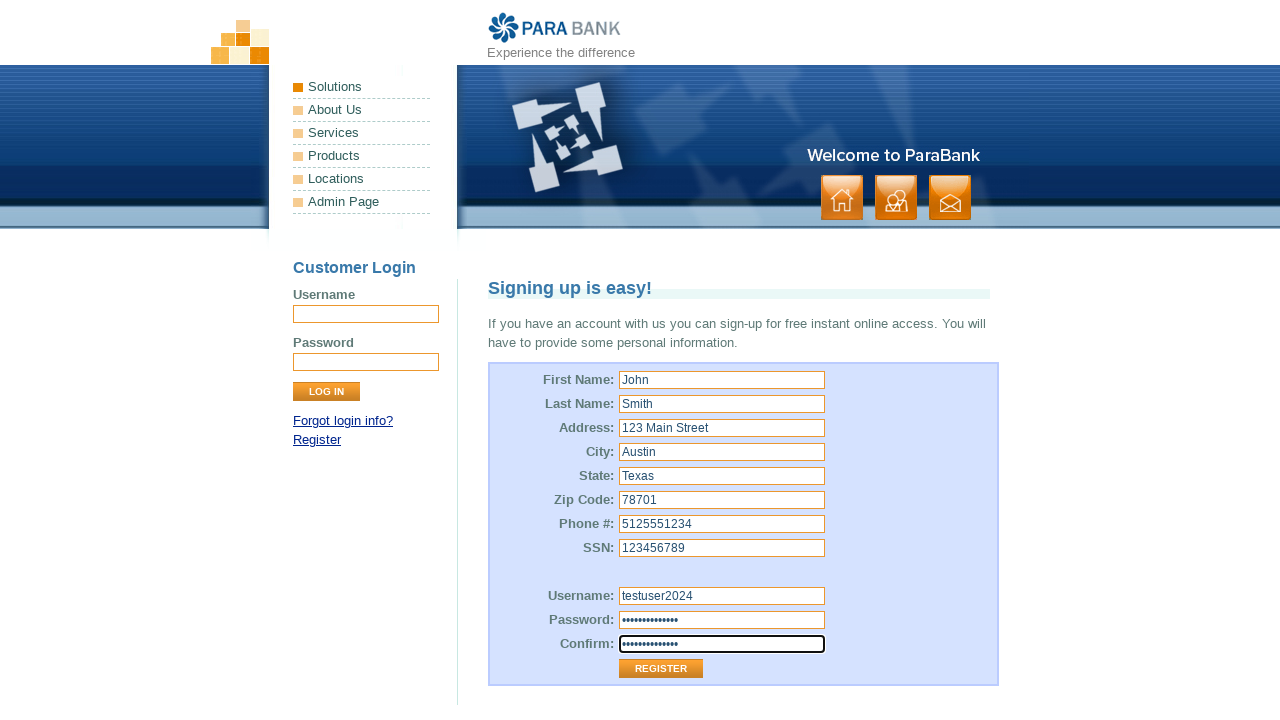

Clicked register button to submit the form at (896, 198) on .button
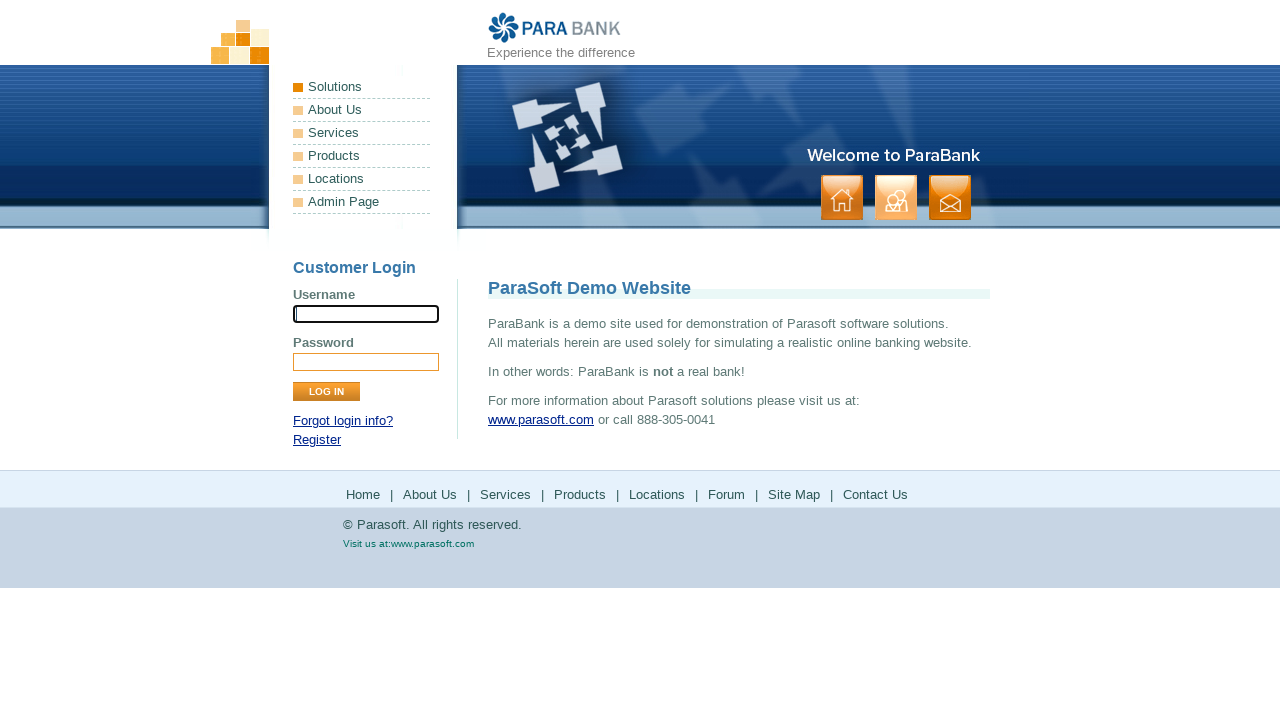

Waited 2 seconds for registration to complete
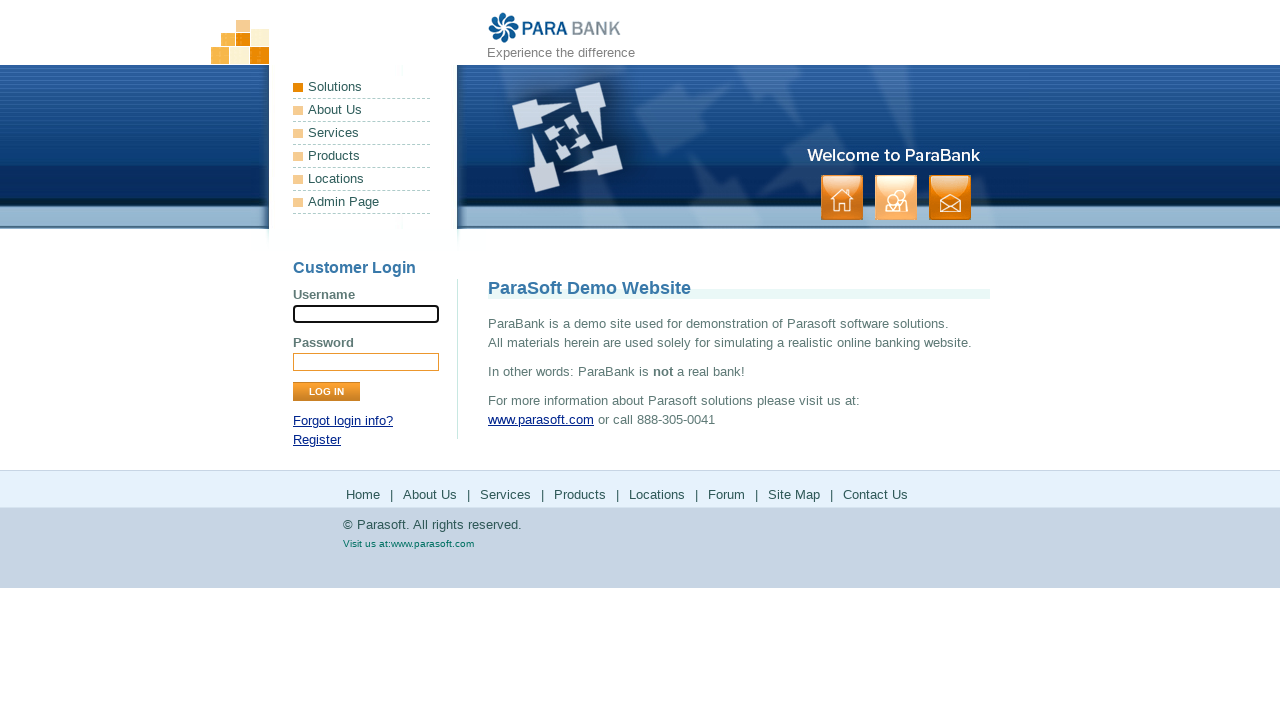

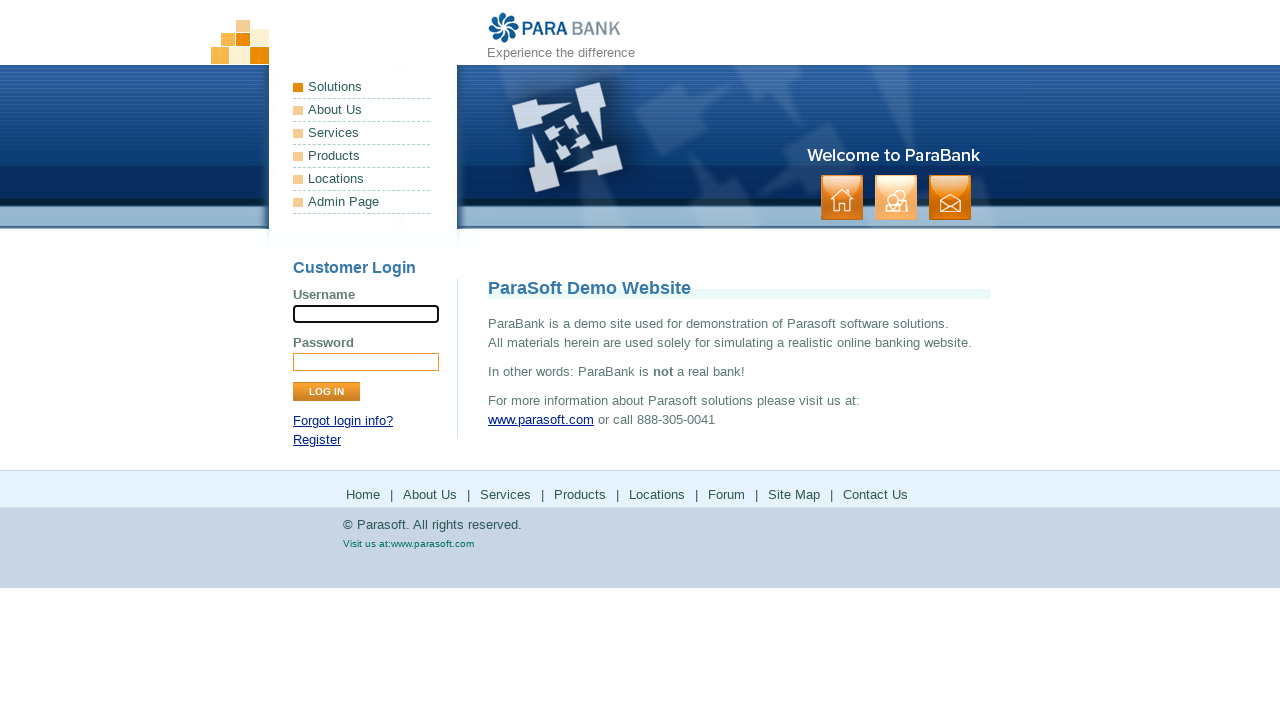